Tests that entered text is trimmed when editing a todo item

Starting URL: https://demo.playwright.dev/todomvc

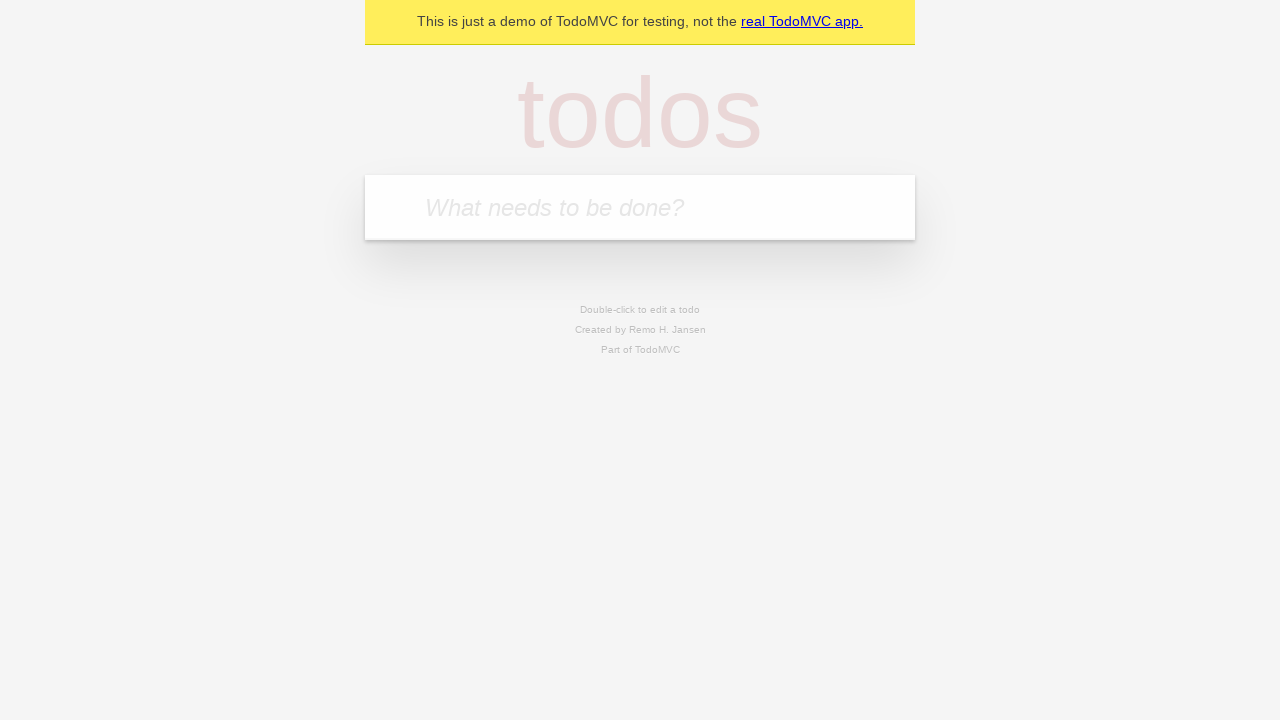

Filled input field with first todo: 'buy some cheese' on internal:attr=[placeholder="What needs to be done?"i]
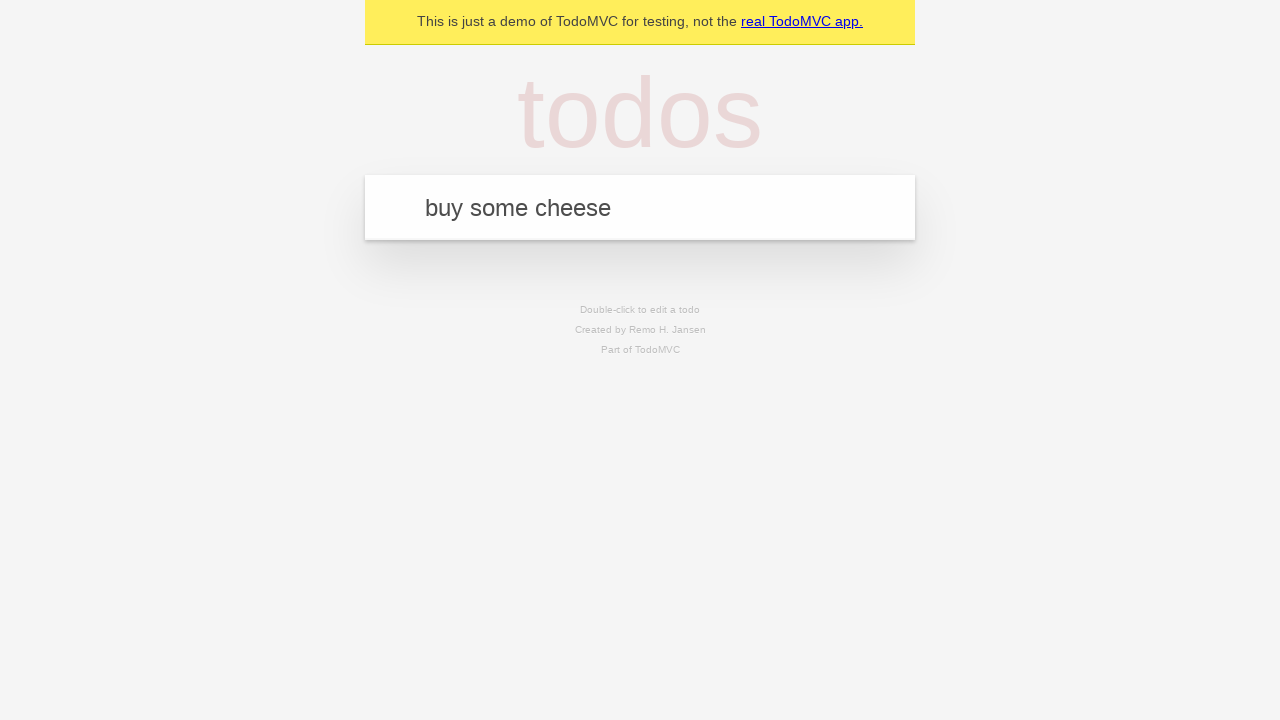

Pressed Enter to create first todo on internal:attr=[placeholder="What needs to be done?"i]
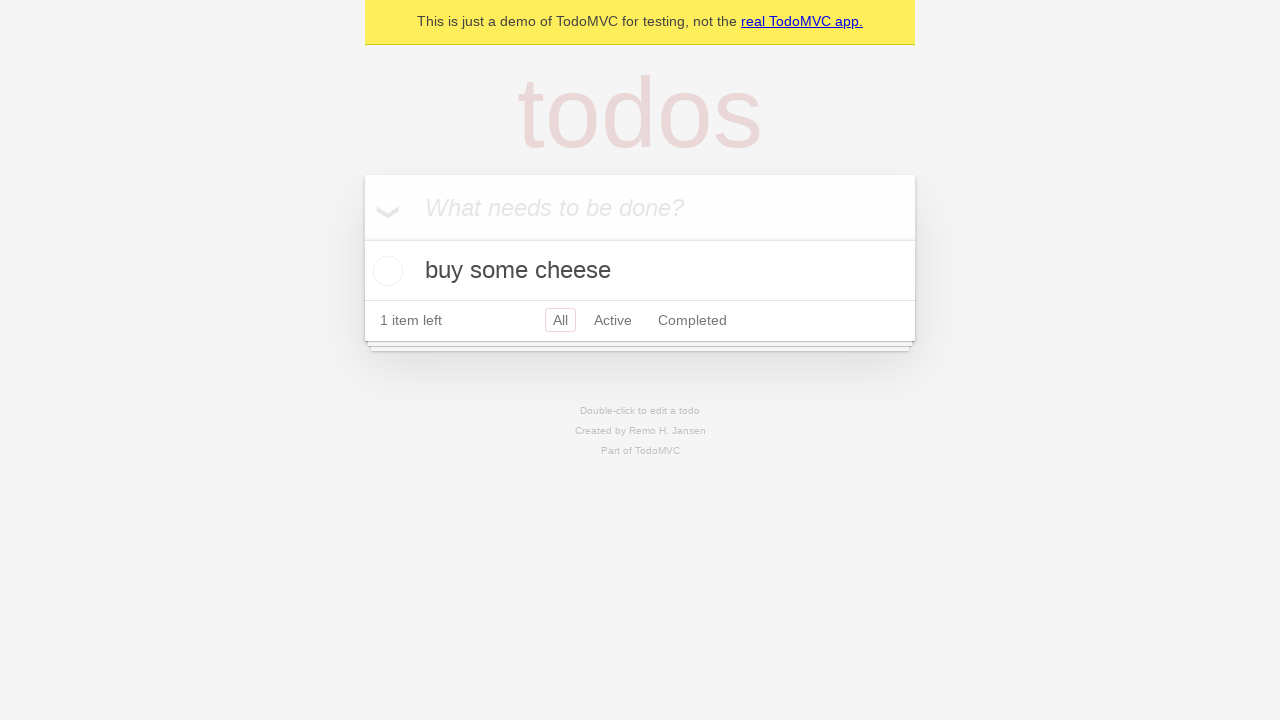

Filled input field with second todo: 'feed the cat' on internal:attr=[placeholder="What needs to be done?"i]
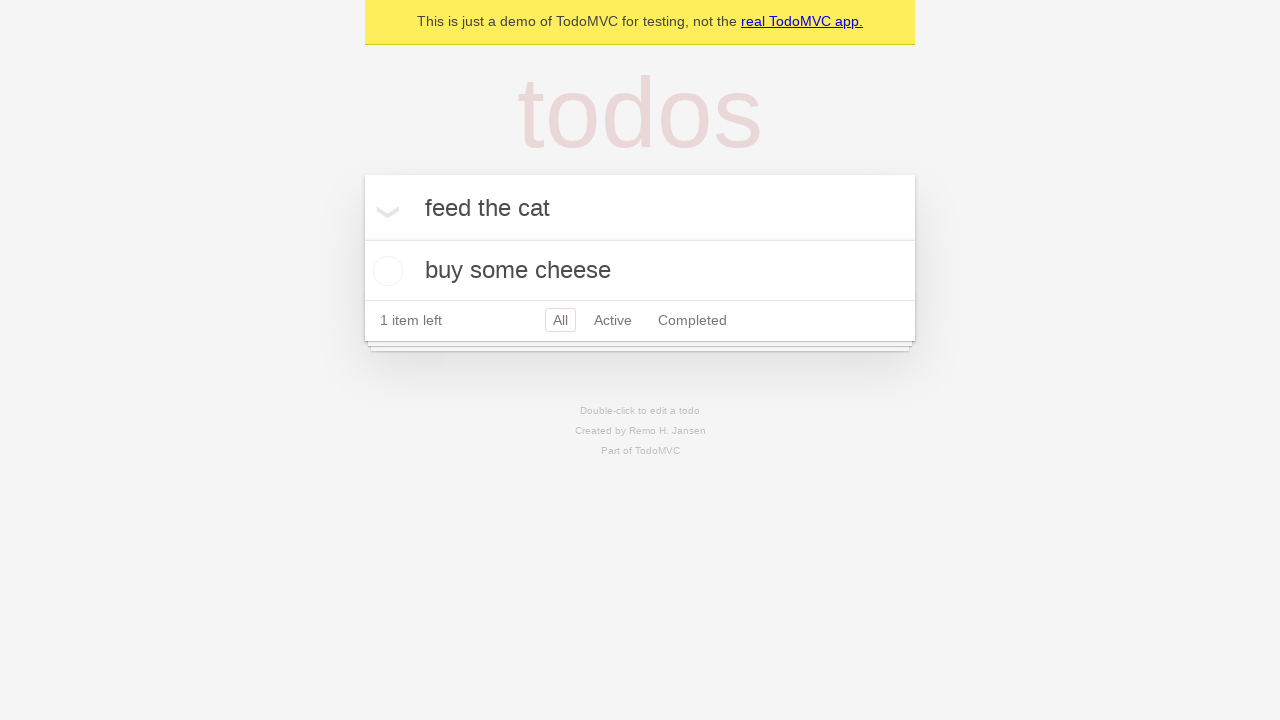

Pressed Enter to create second todo on internal:attr=[placeholder="What needs to be done?"i]
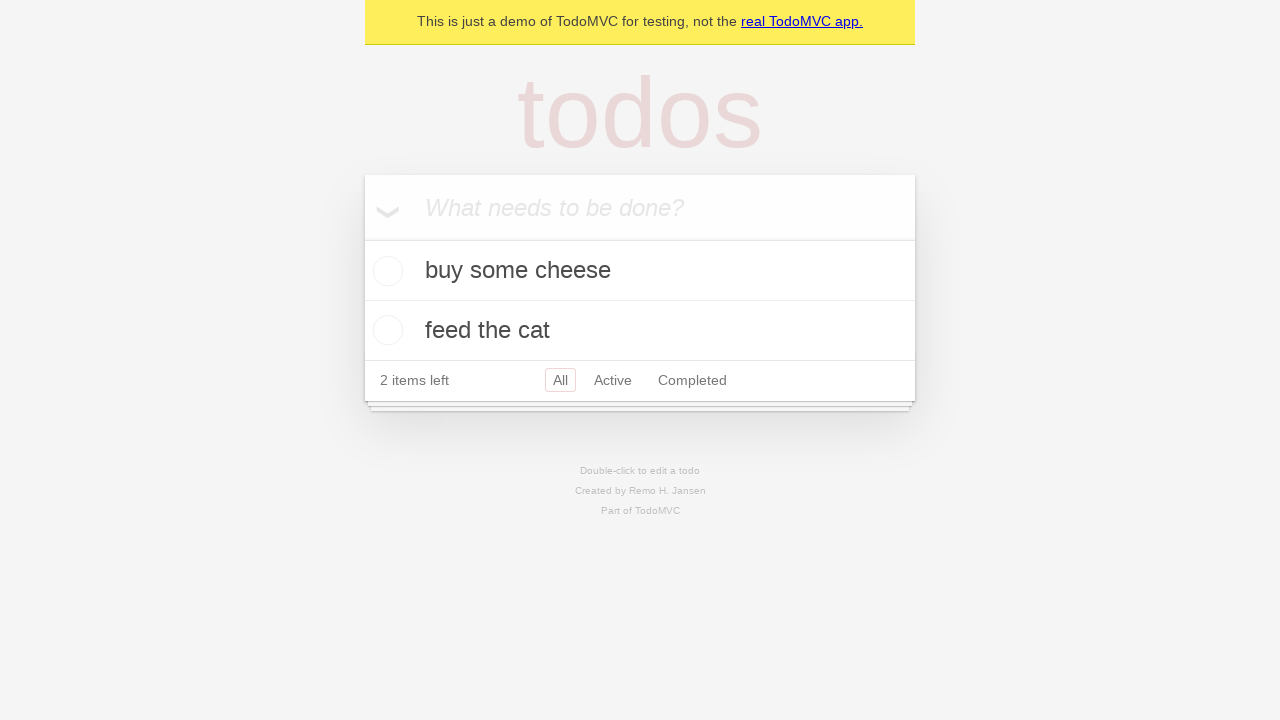

Filled input field with third todo: 'book a doctors appointment' on internal:attr=[placeholder="What needs to be done?"i]
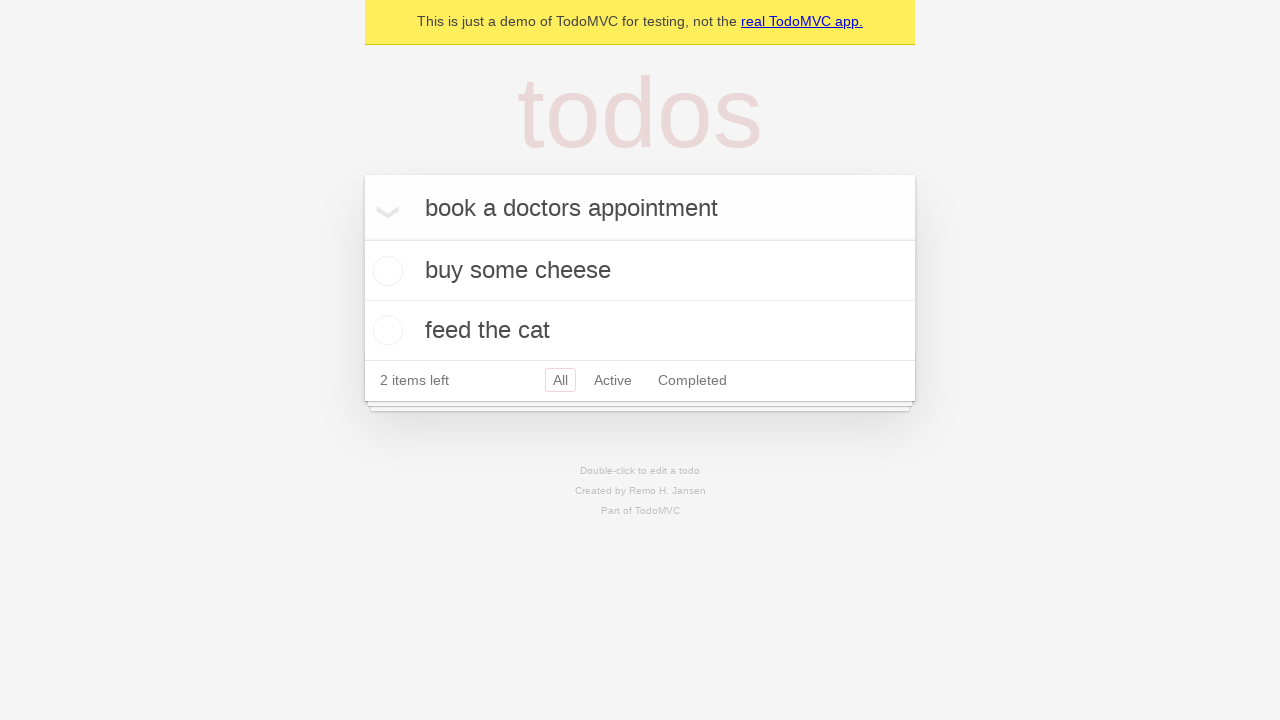

Pressed Enter to create third todo on internal:attr=[placeholder="What needs to be done?"i]
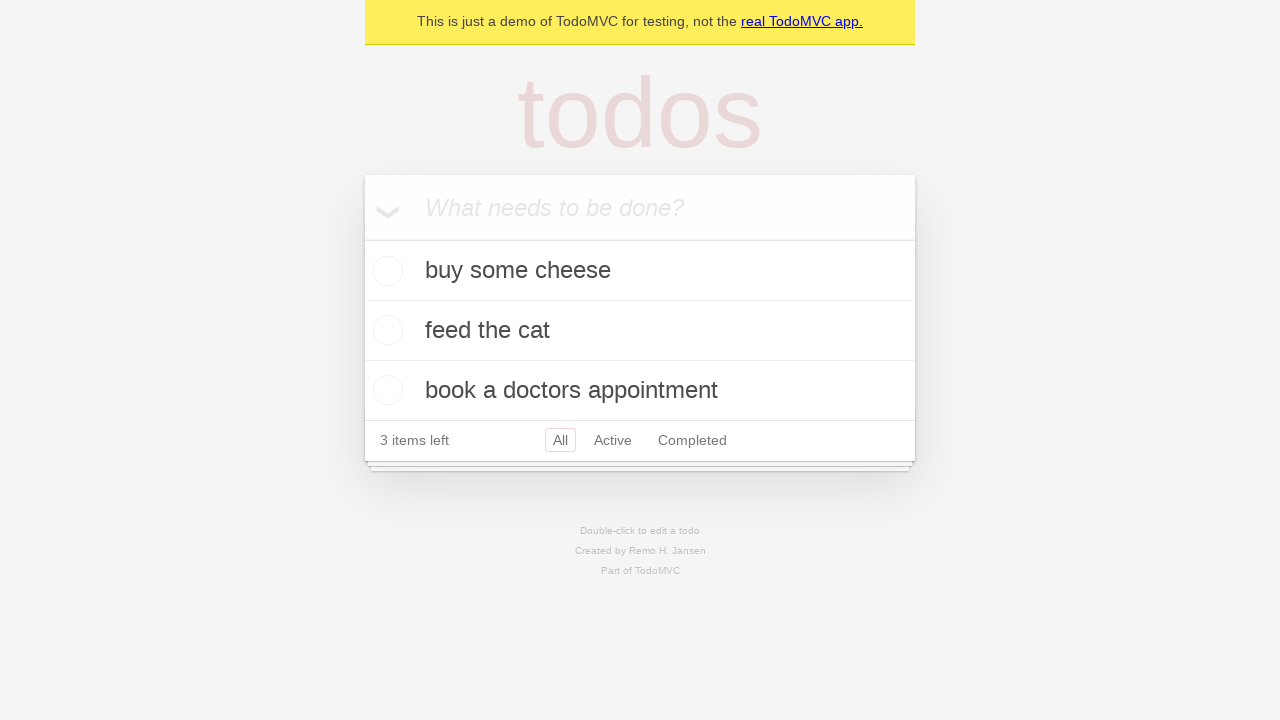

Double-clicked second todo item to enter edit mode at (640, 331) on internal:testid=[data-testid="todo-item"s] >> nth=1
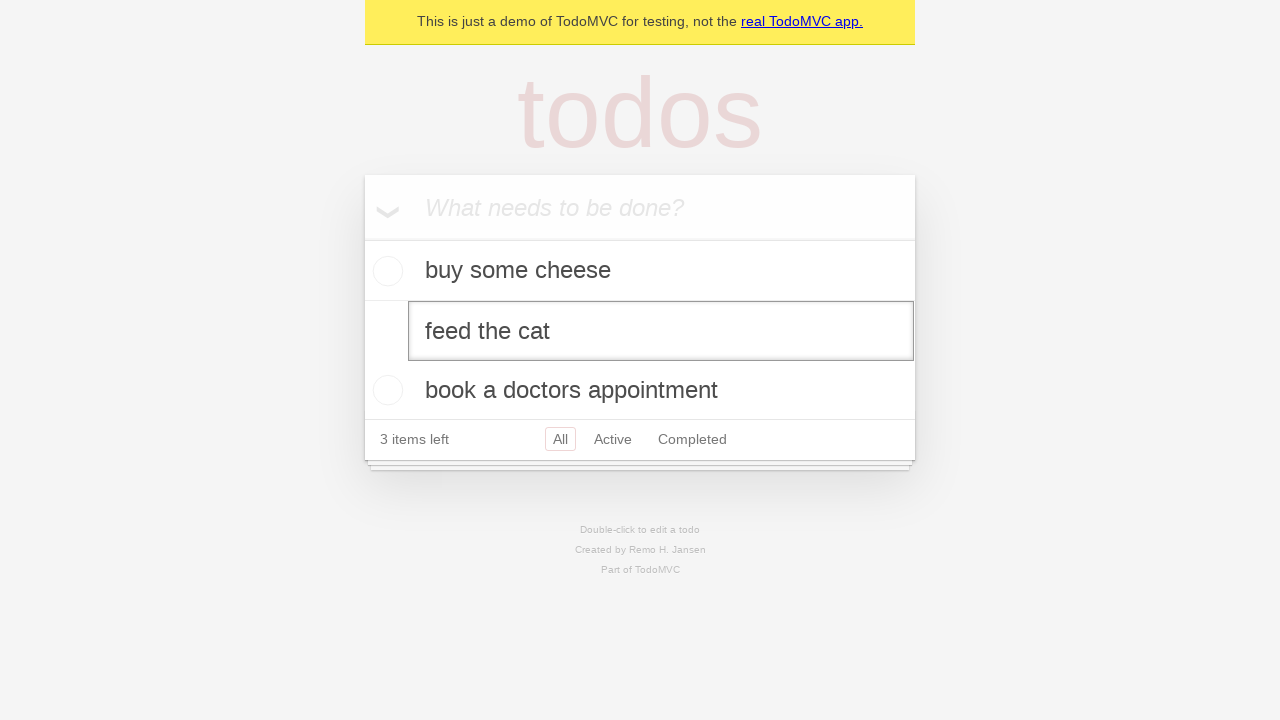

Filled edit field with text containing leading and trailing whitespace: '    buy some sausages    ' on internal:testid=[data-testid="todo-item"s] >> nth=1 >> internal:role=textbox[nam
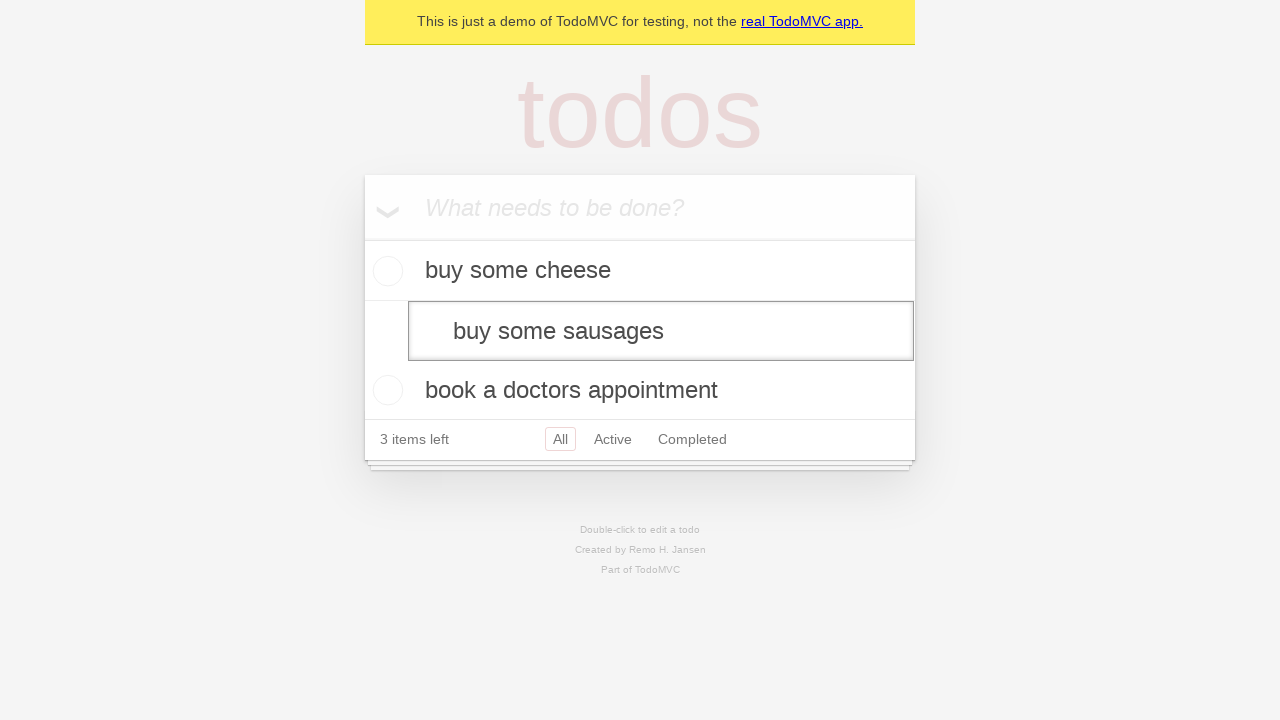

Pressed Enter to save edited todo, expecting text to be trimmed on internal:testid=[data-testid="todo-item"s] >> nth=1 >> internal:role=textbox[nam
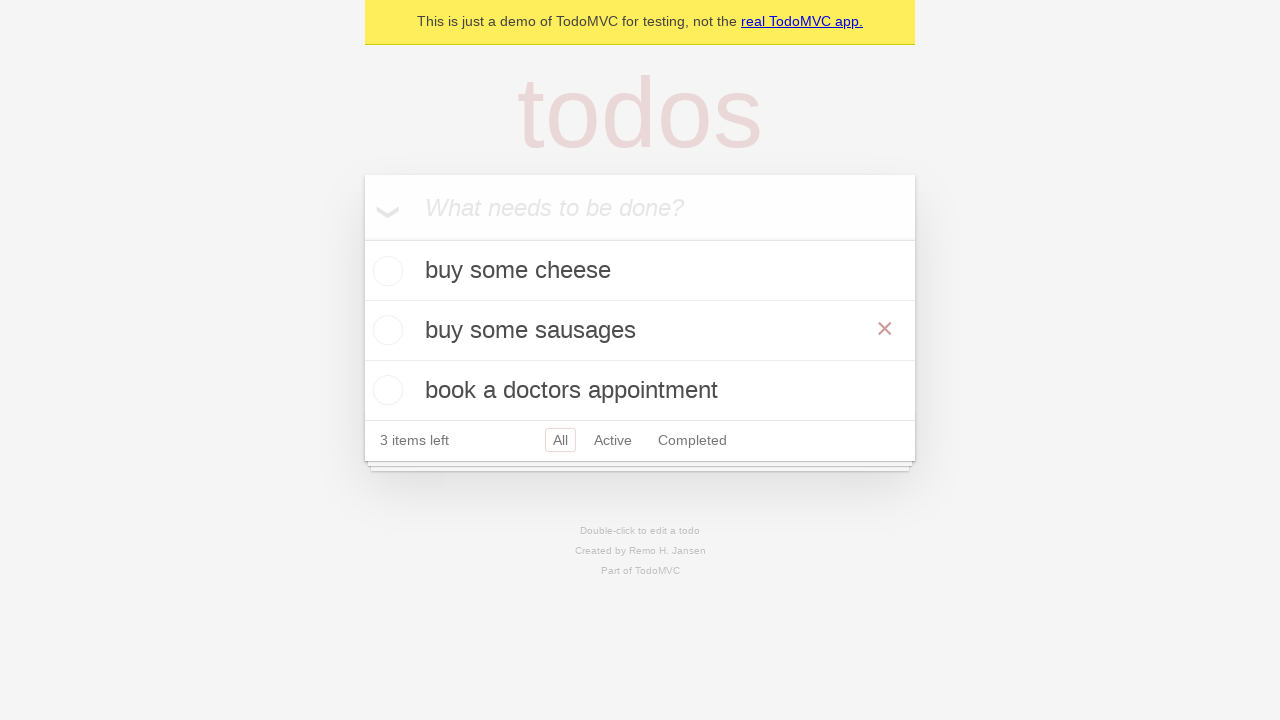

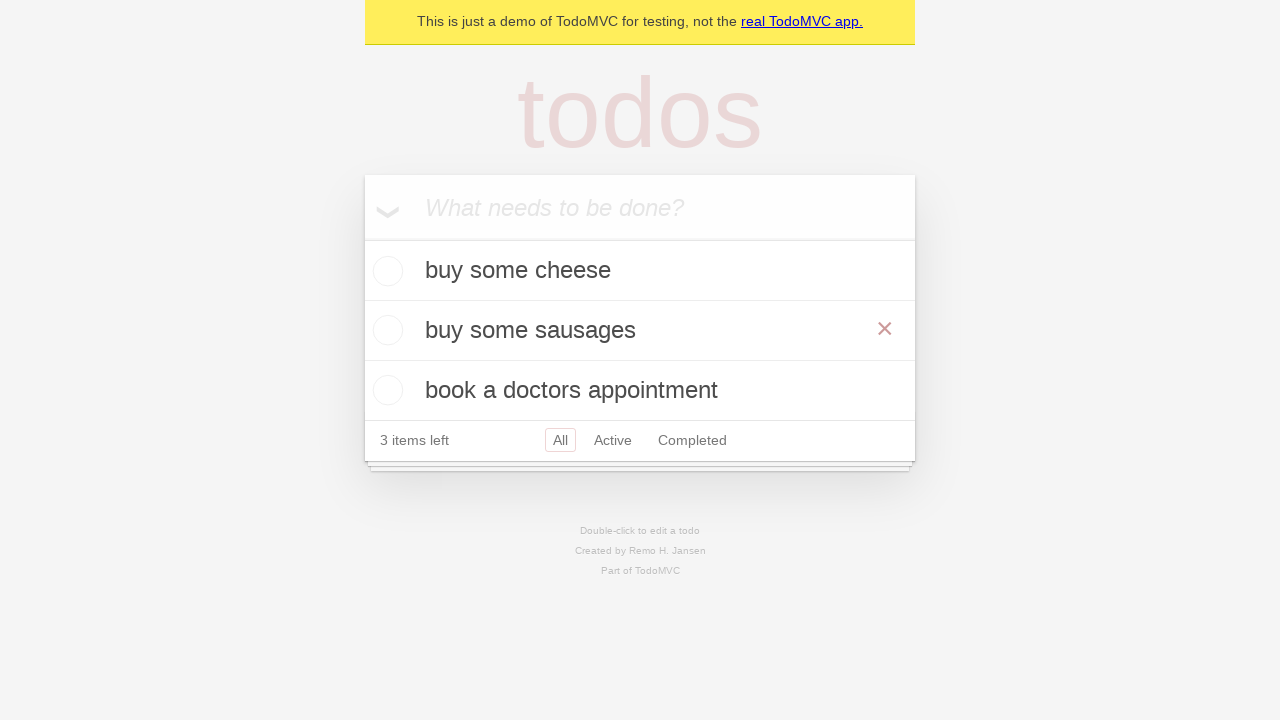